Verifies the Flipkart homepage loads correctly by checking the page title, URL, and page source contain expected content.

Starting URL: https://www.flipkart.com/

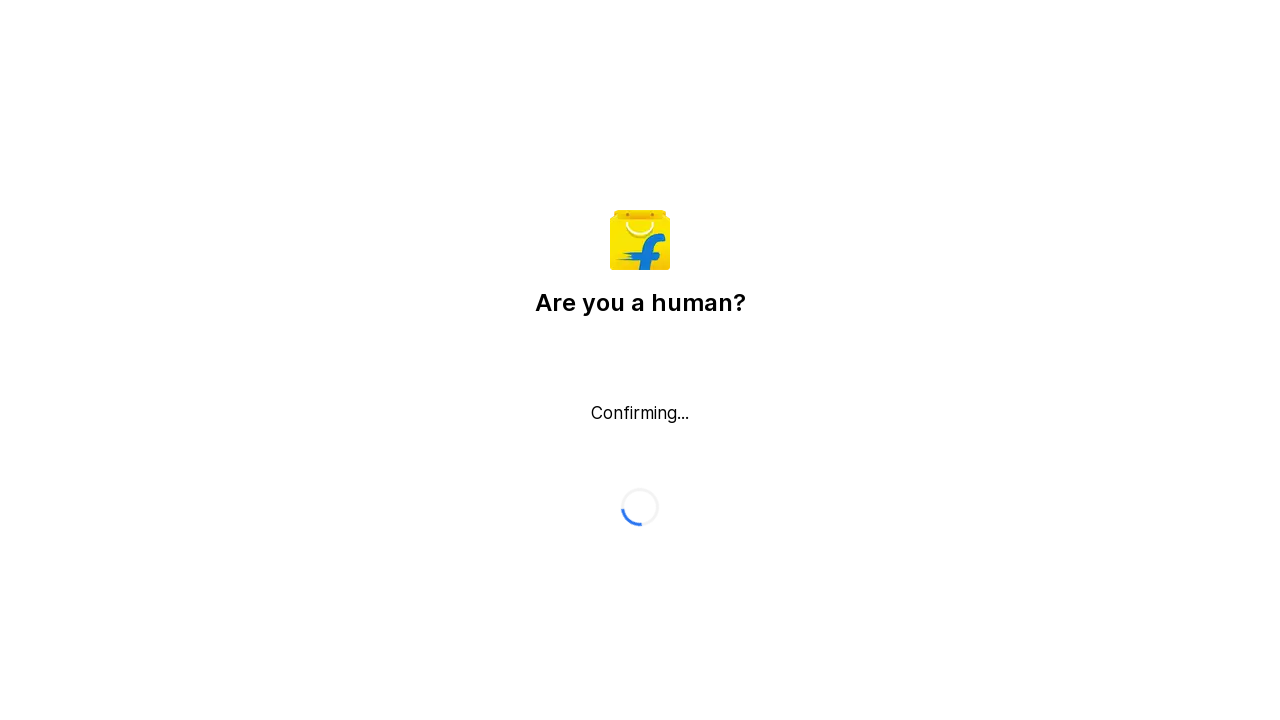

Waited for page to reach domcontentloaded state
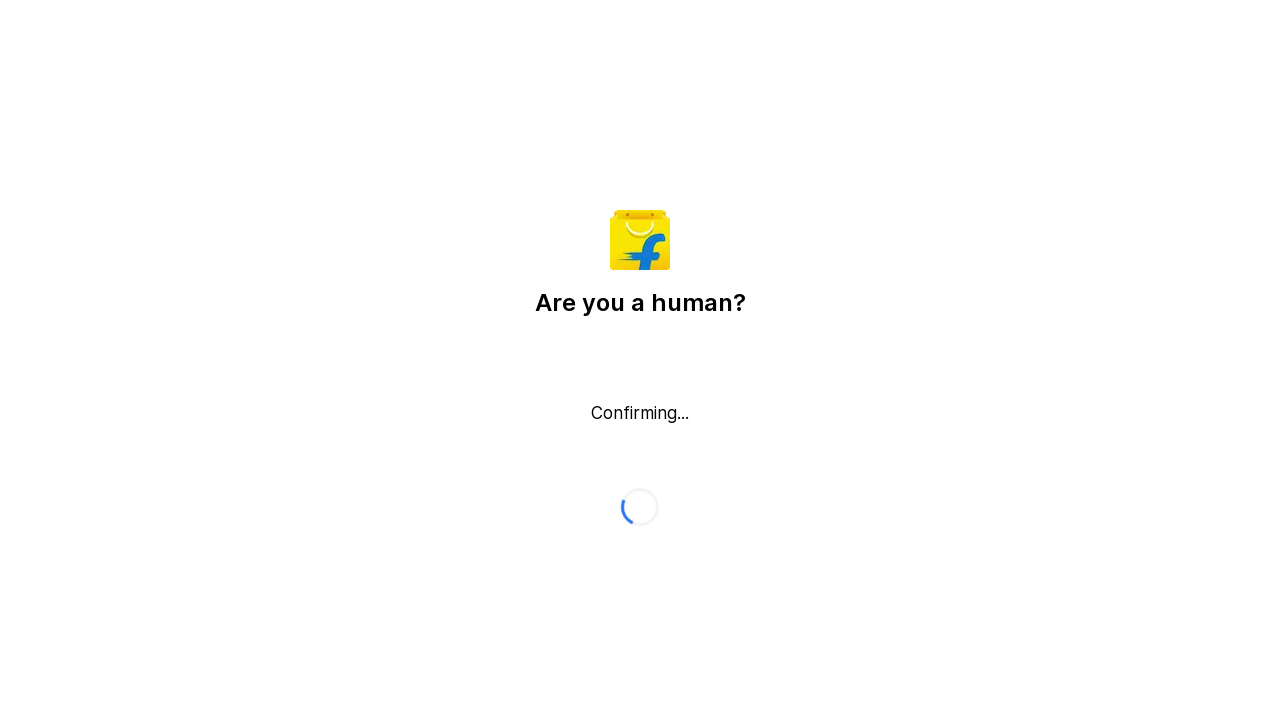

Retrieved page title: Flipkart reCAPTCHA
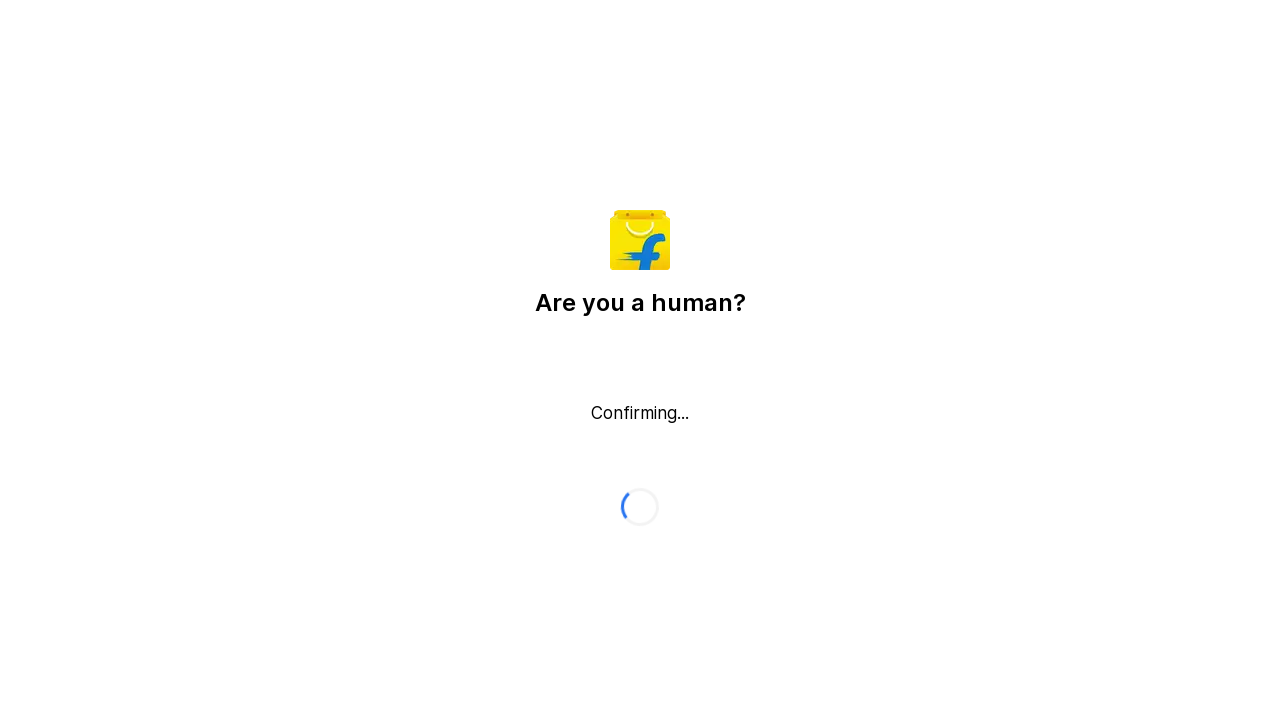

Verified page title contains 'Flipkart' or 'Online Shopping'
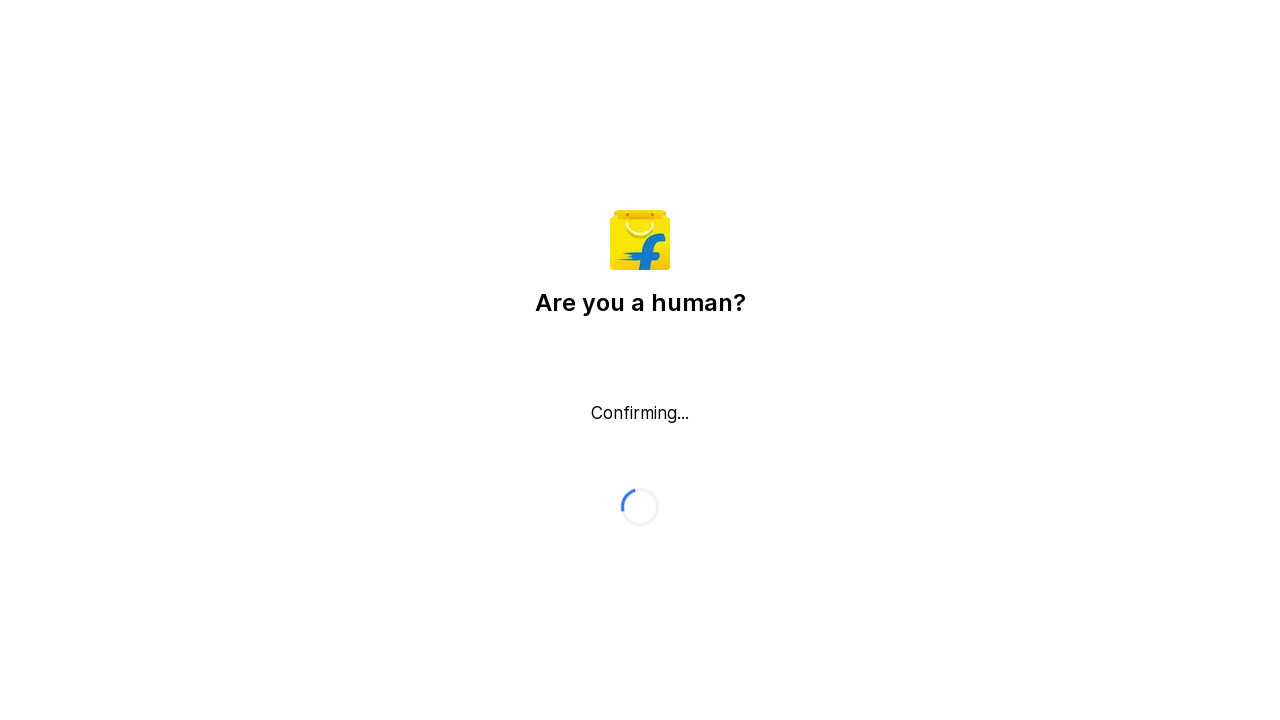

Retrieved current URL: https://www.flipkart.com/
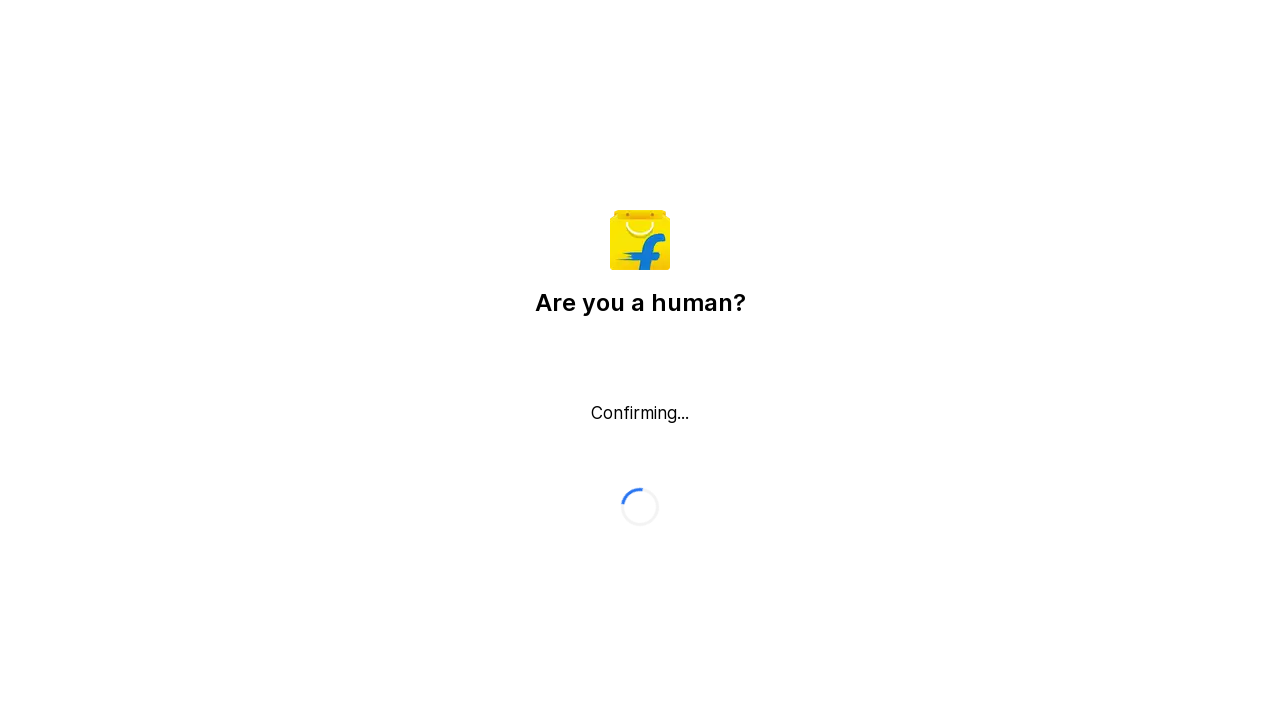

Verified URL contains 'flipkart.com'
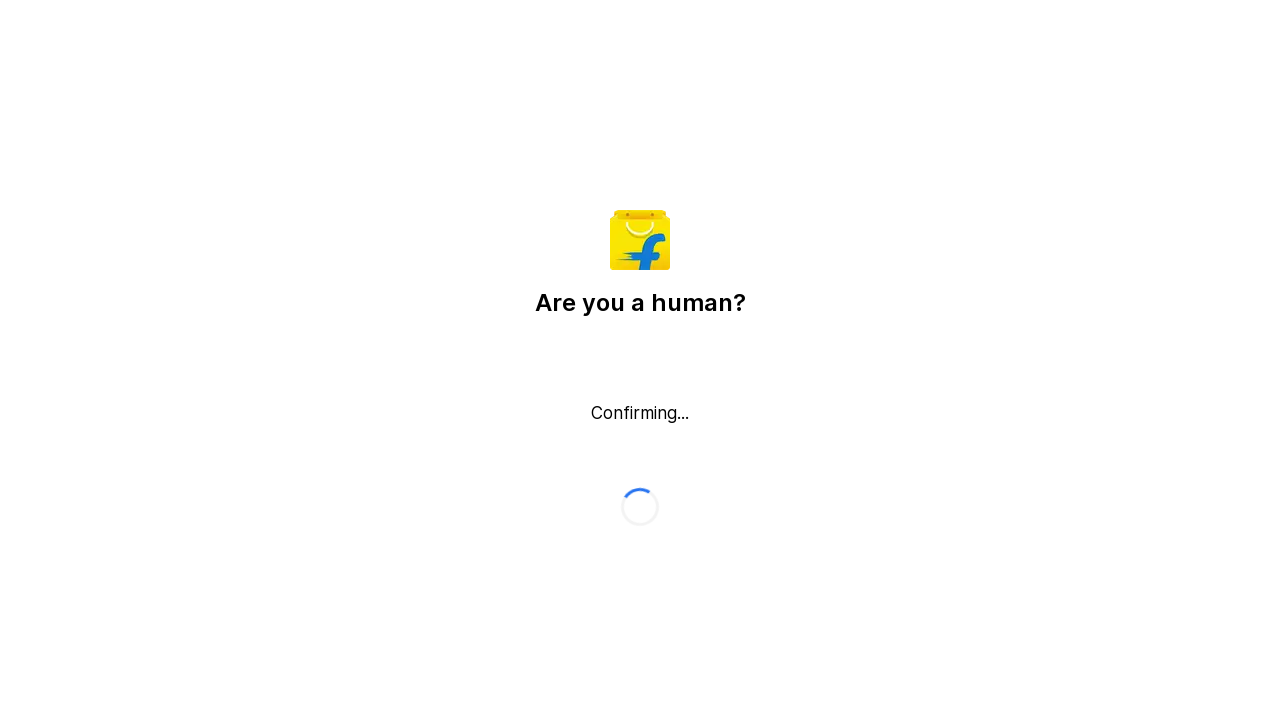

Retrieved page content source
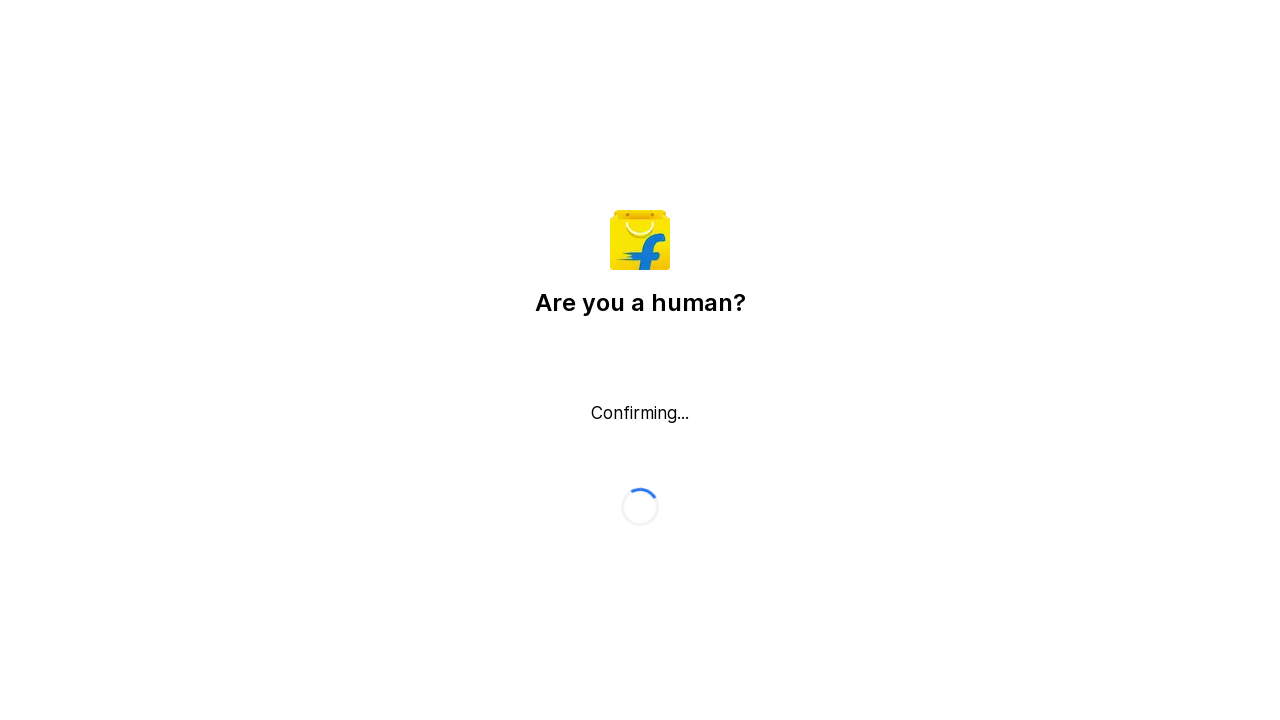

Verified page content contains 'Online Shopping' or 'Flipkart'
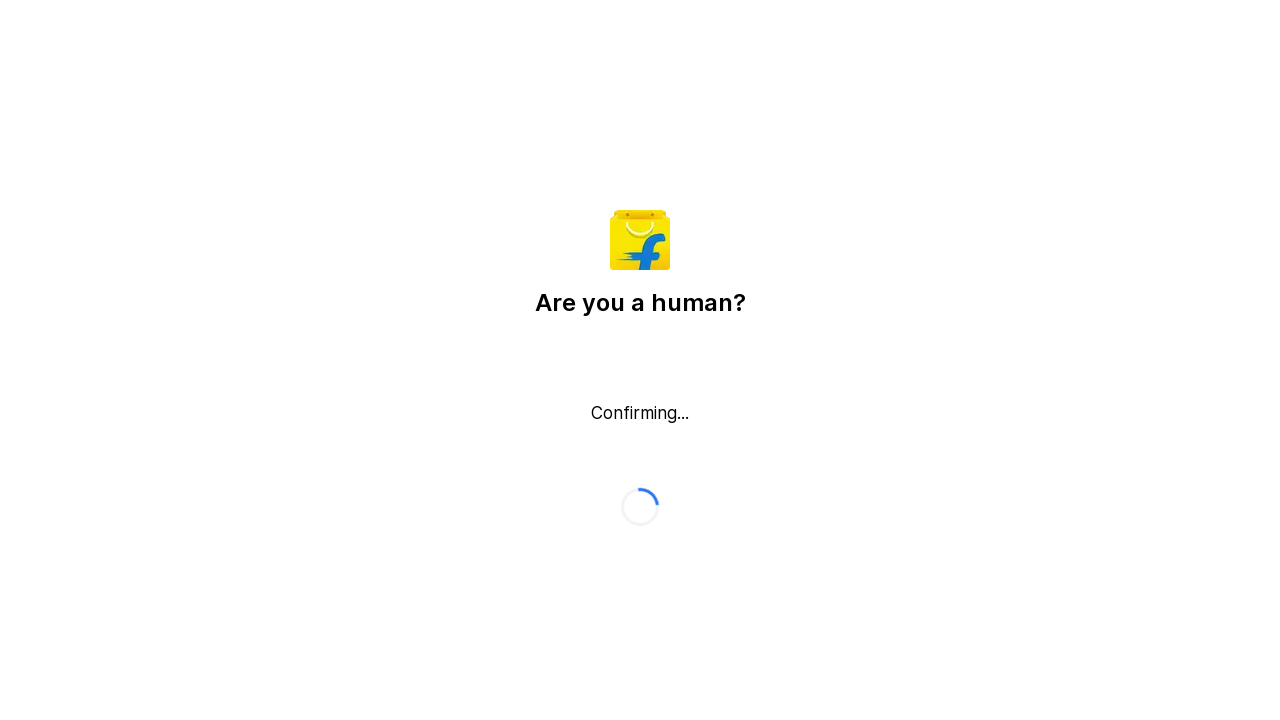

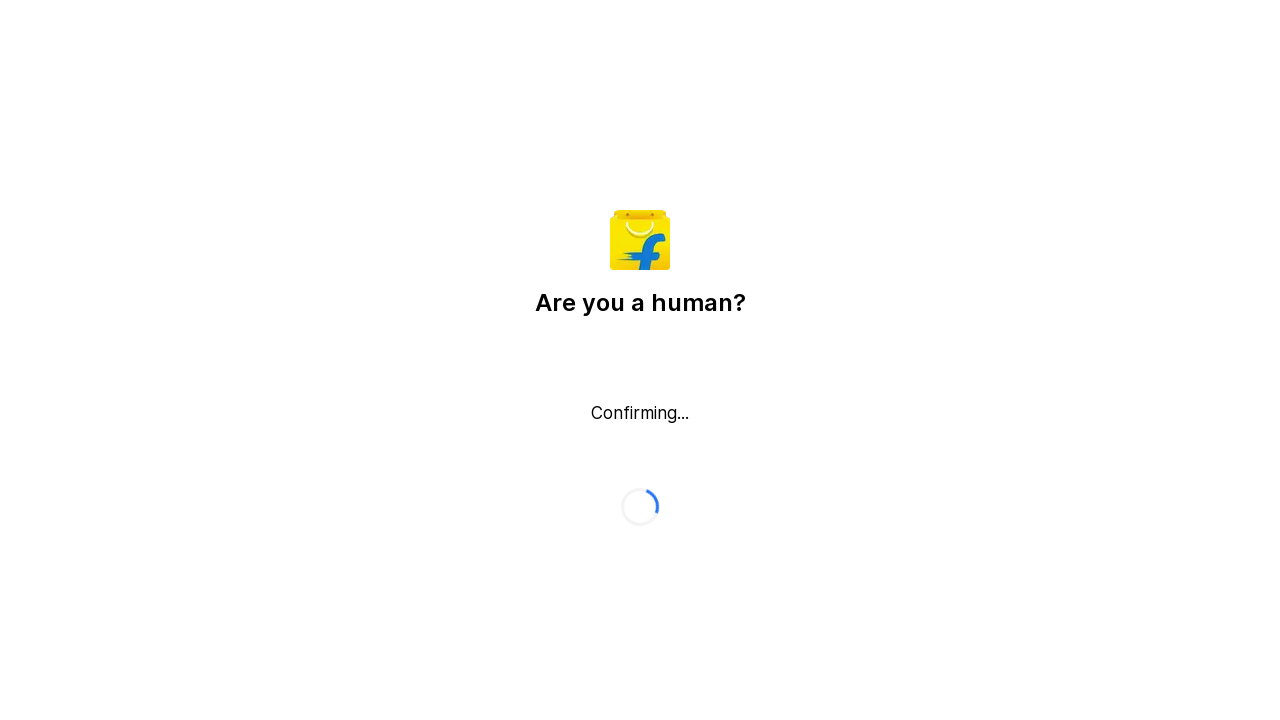